Clicks on a link with text "IamWeirdLink" to navigate to its destination

Starting URL: https://testeroprogramowania.github.io/selenium/basics.html

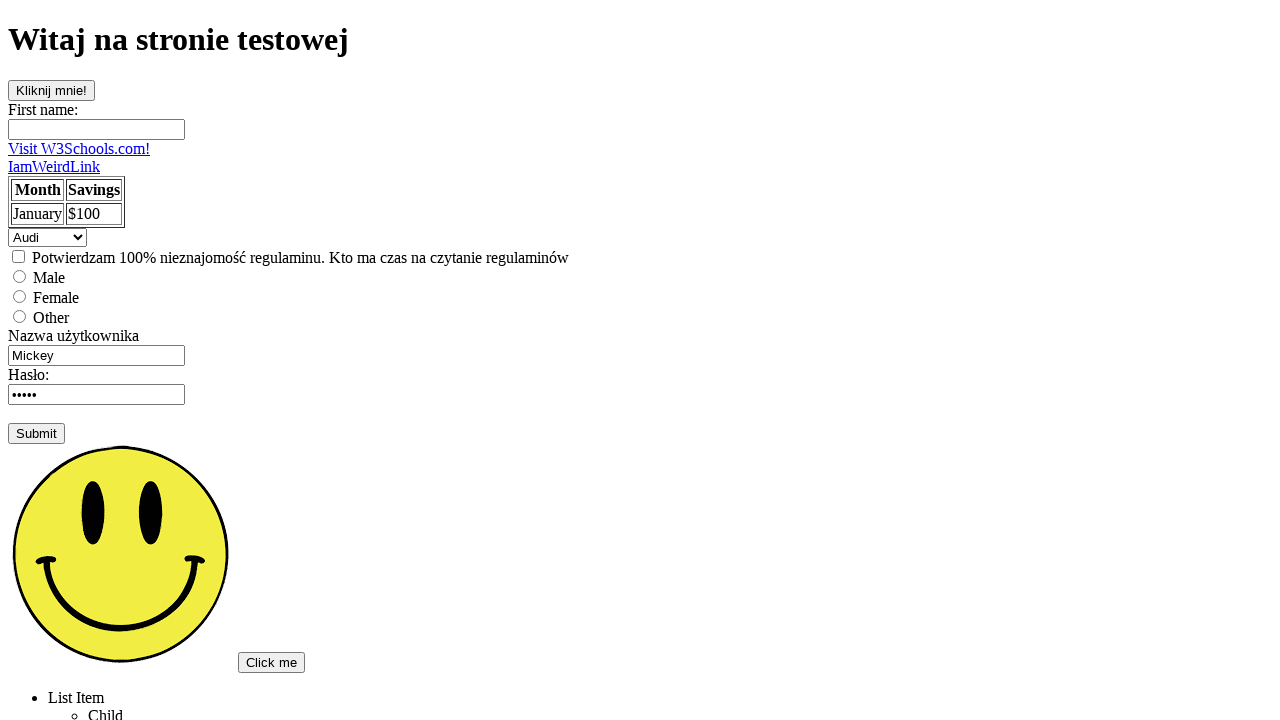

Navigated to starting URL https://testeroprogramowania.github.io/selenium/basics.html
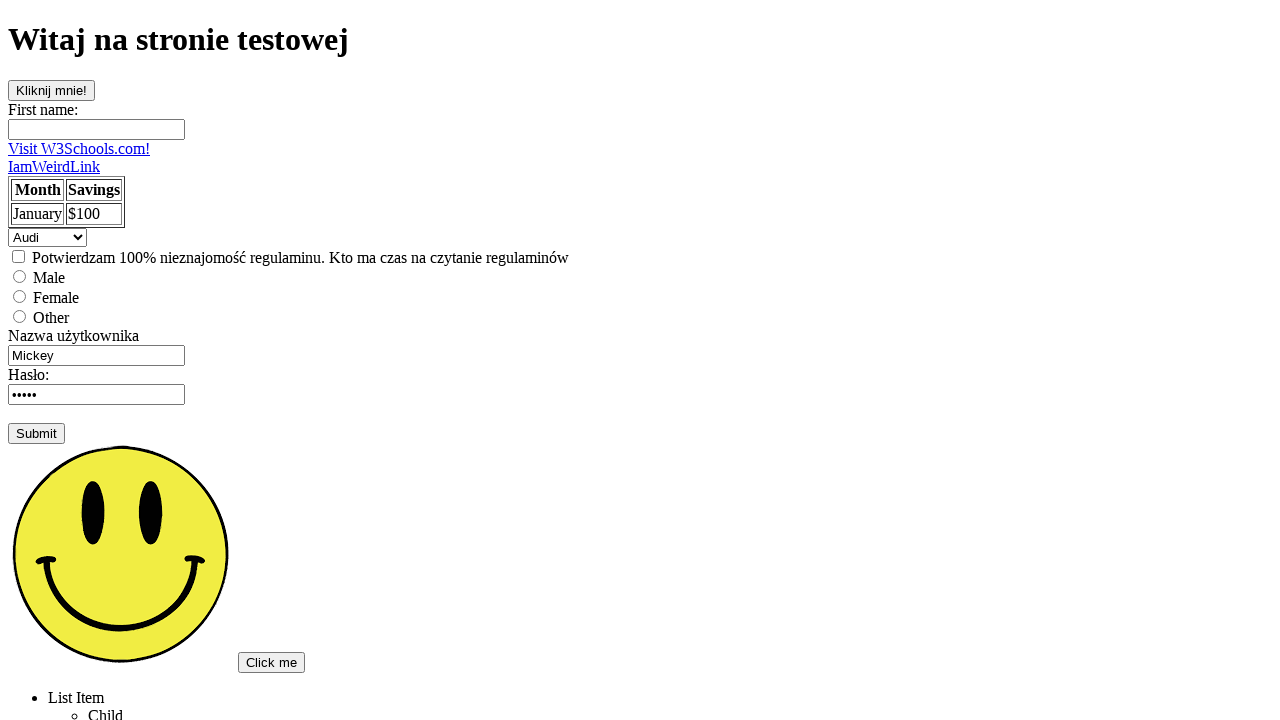

Clicked on link with text 'IamWeirdLink' to navigate to its destination at (54, 166) on text=IamWeirdLink
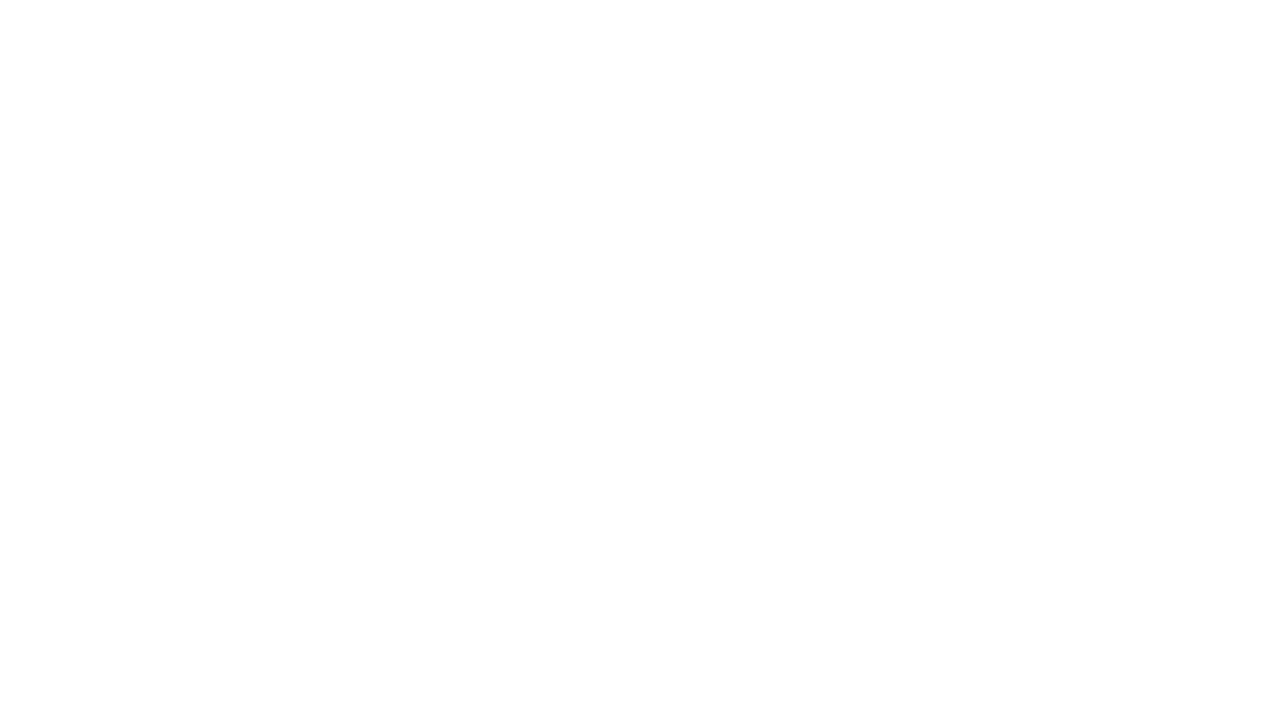

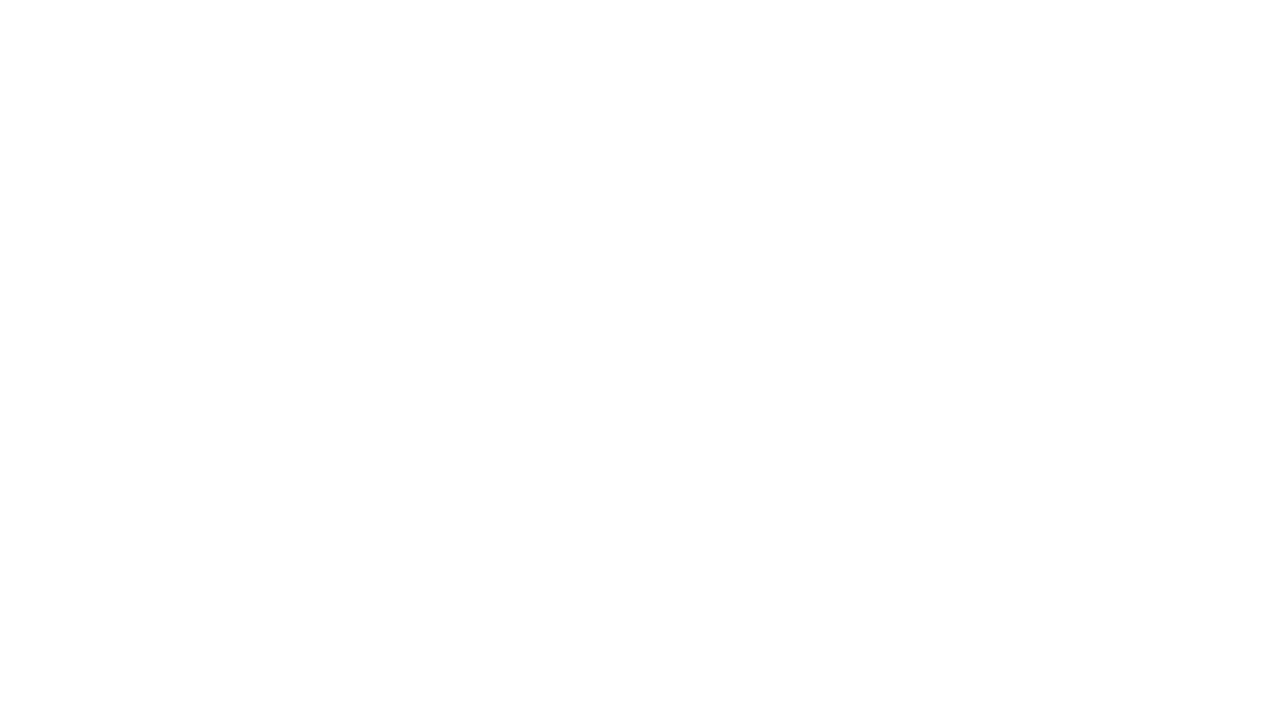